Navigates to Bootswatch default theme page and locates various elements using different selector strategies (XPath and CSS selectors) to highlight them for demonstration purposes.

Starting URL: https://bootswatch.com/default/

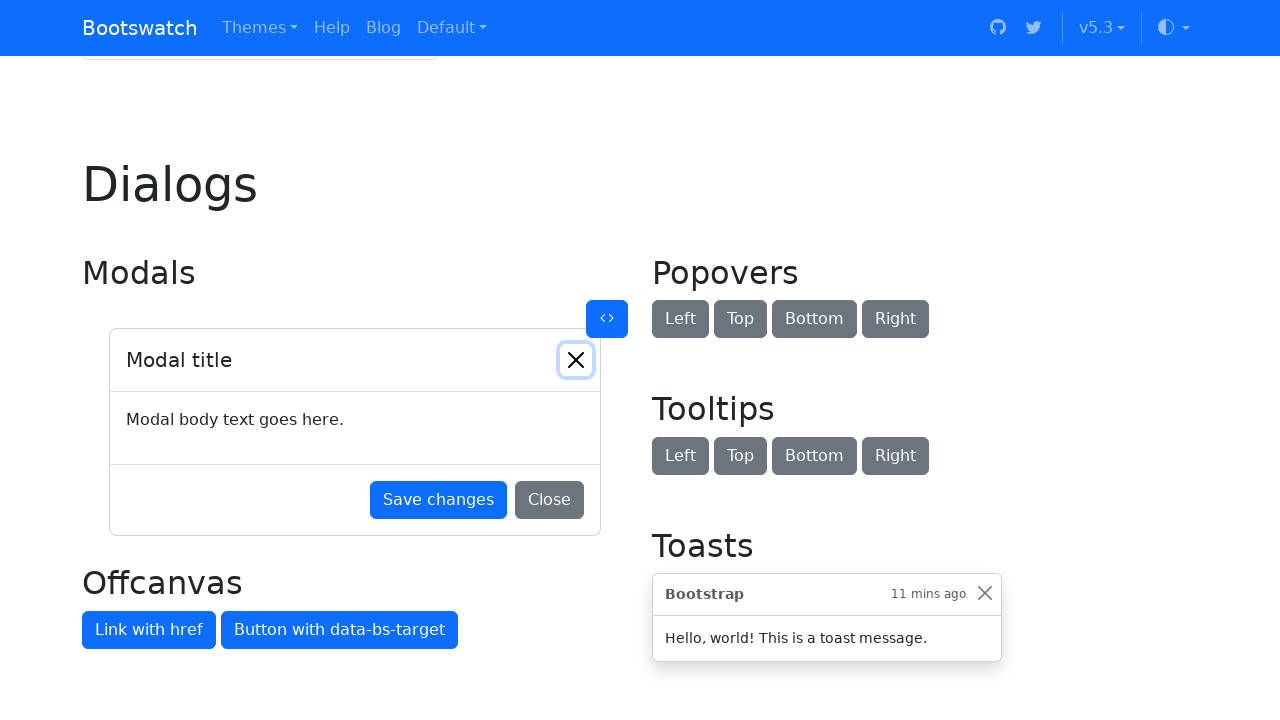

Navigated to Bootswatch default theme page
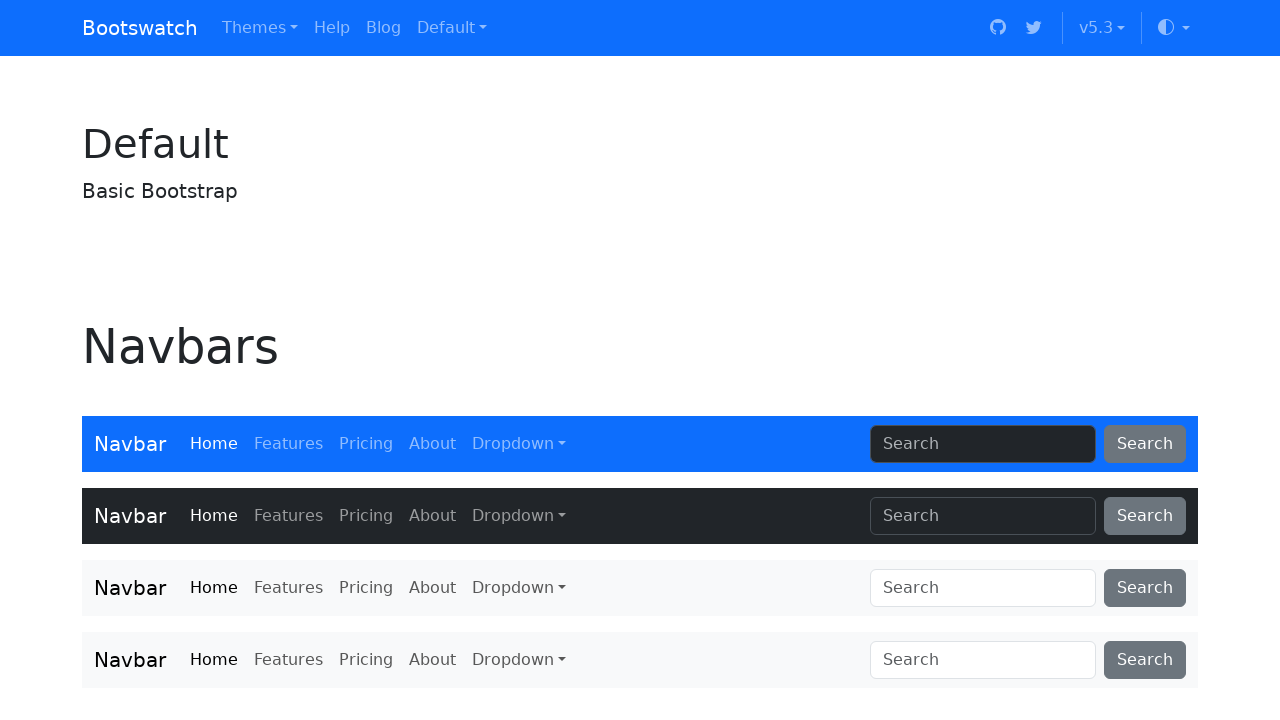

Located and highlighted navbars heading using XPath
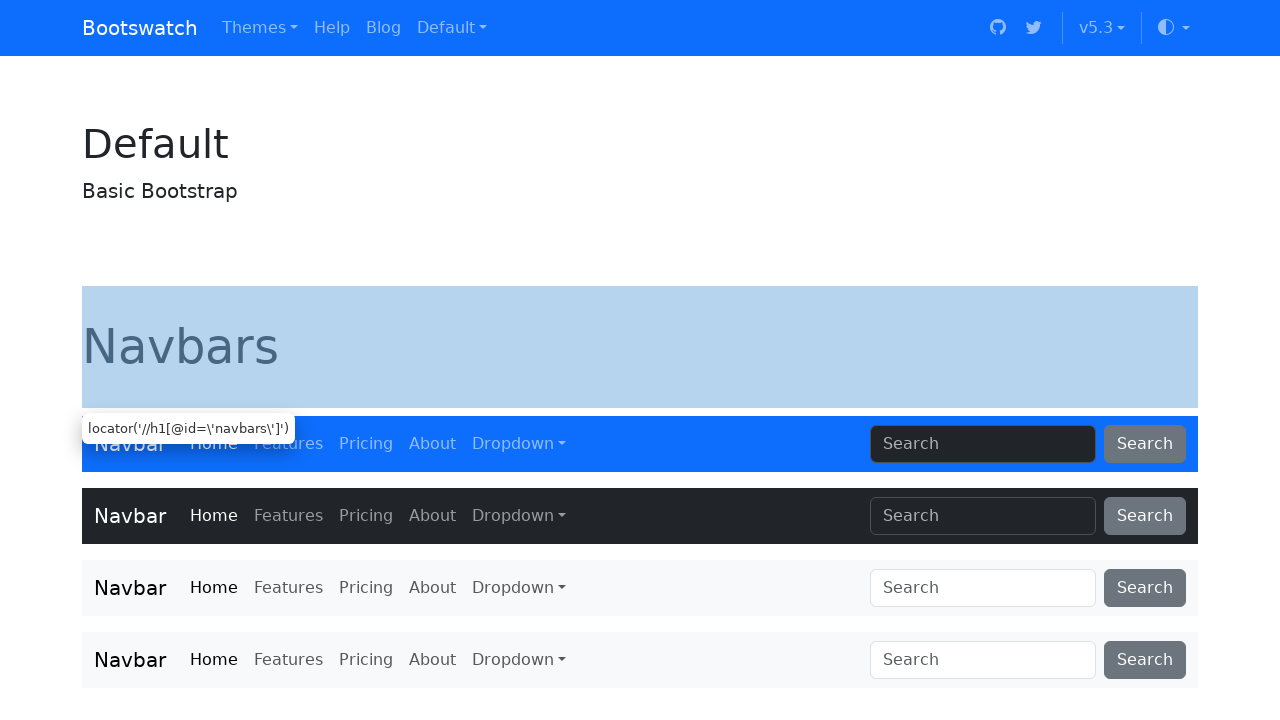

Located and highlighted h1 element that is sibling of p.lead using XPath parent traversal
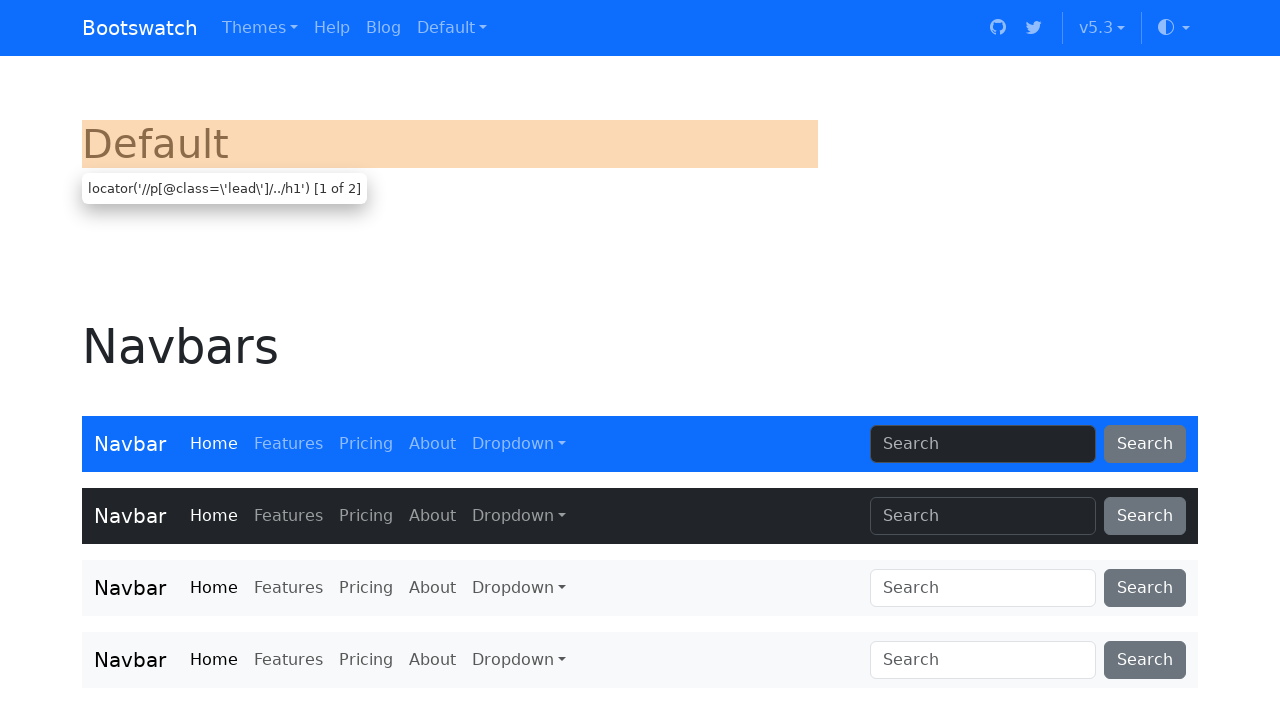

Located and highlighted navbar brand link using CSS selector
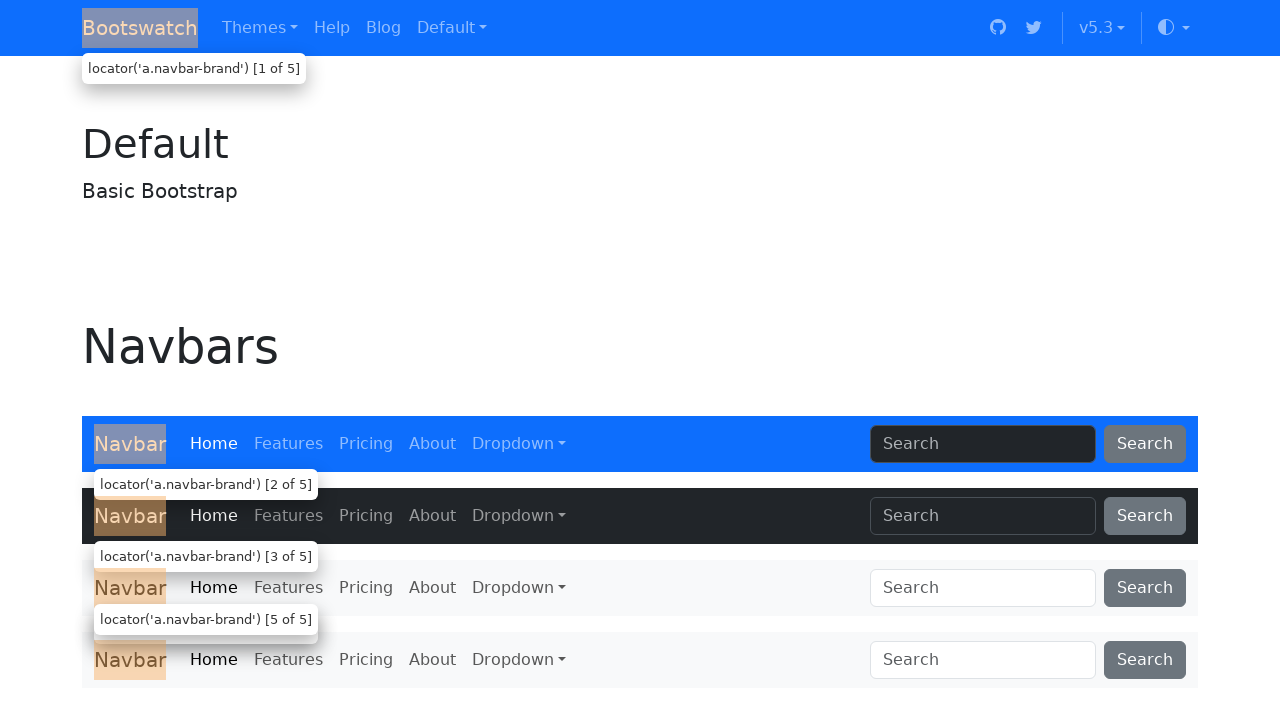

Located and highlighted typography heading using CSS selector with ID
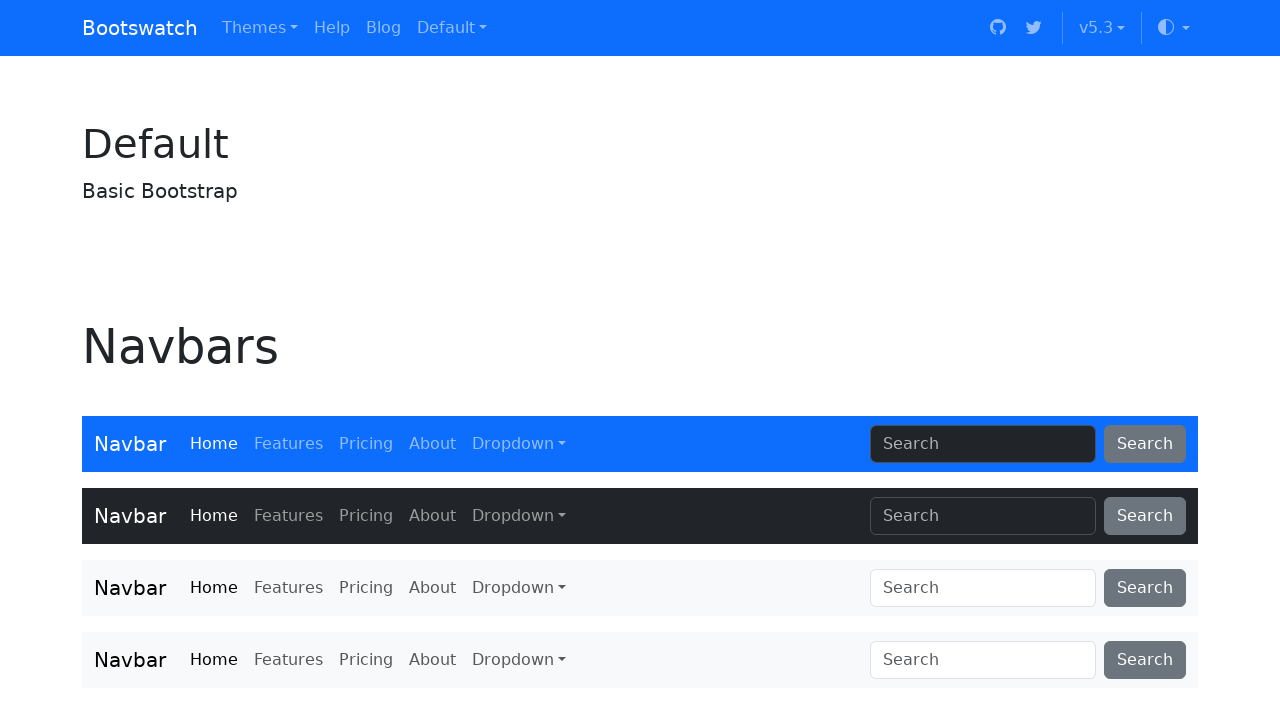

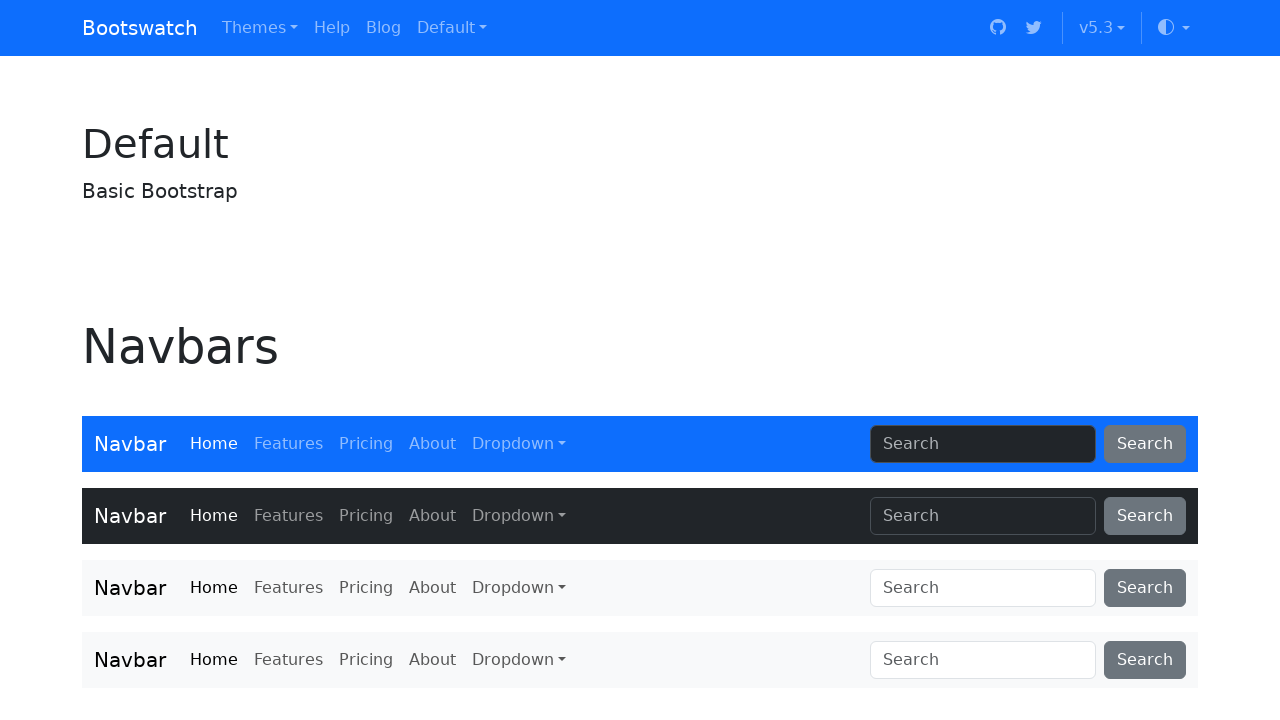